Tests button visibility states by clicking a hide button and verifying various buttons become hidden in different ways

Starting URL: http://uitestingplayground.com/visibility

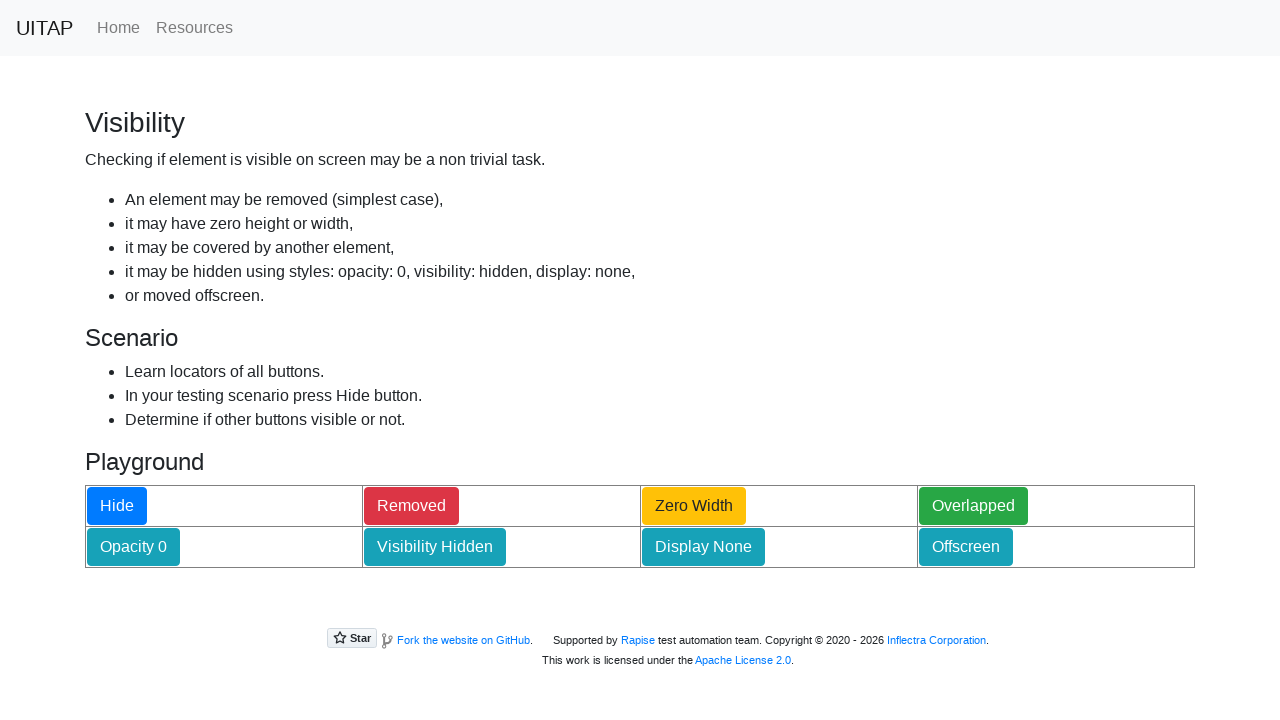

Clicked hide button to trigger visibility changes at (117, 506) on #hideButton
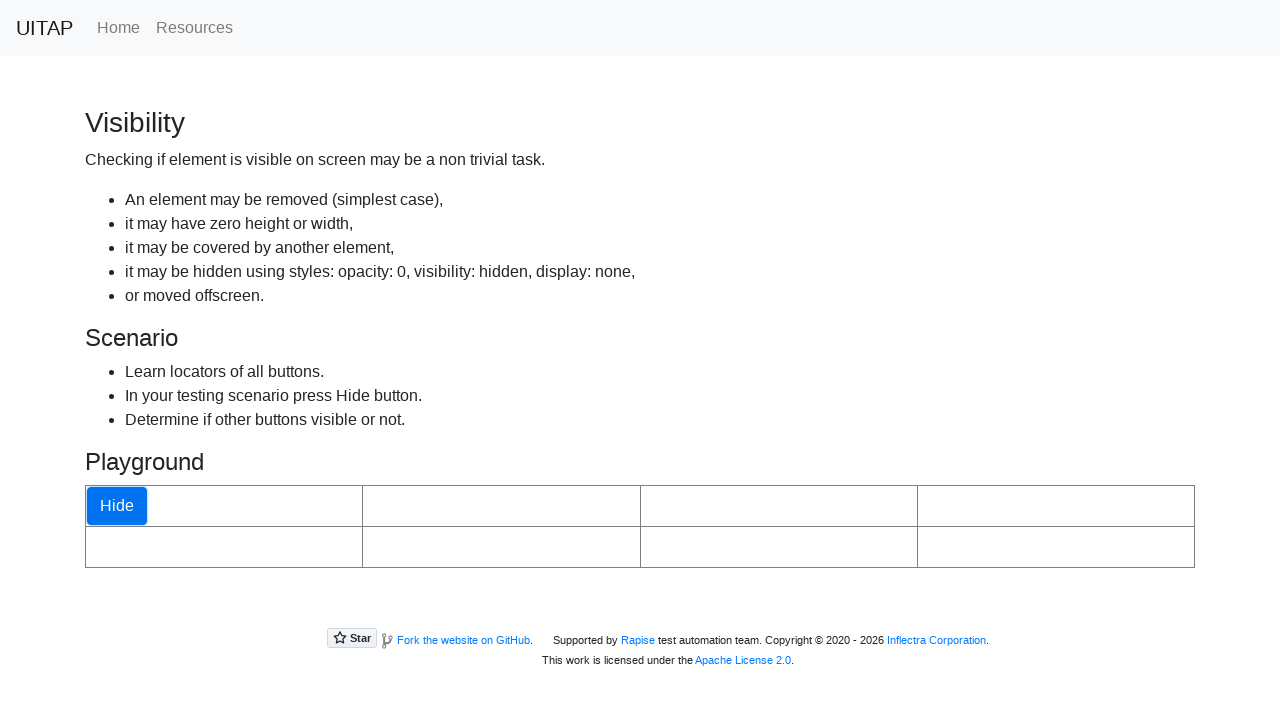

Waited for zero width button to become hidden
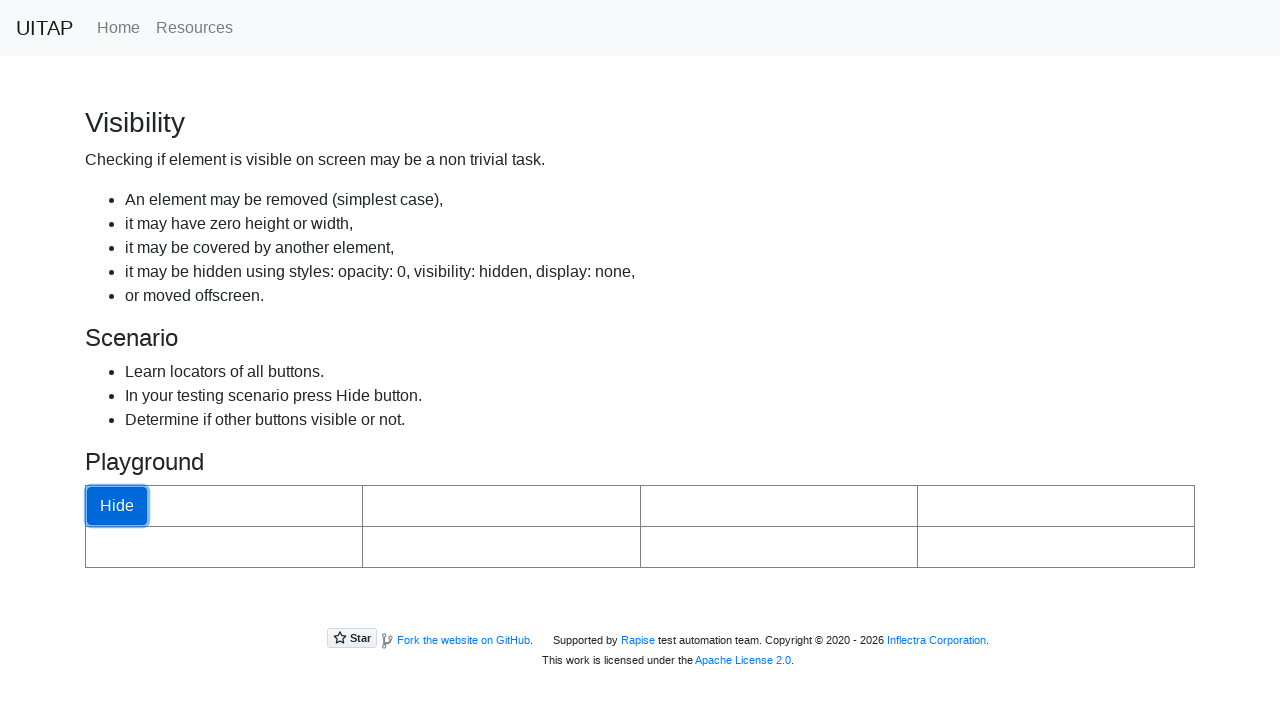

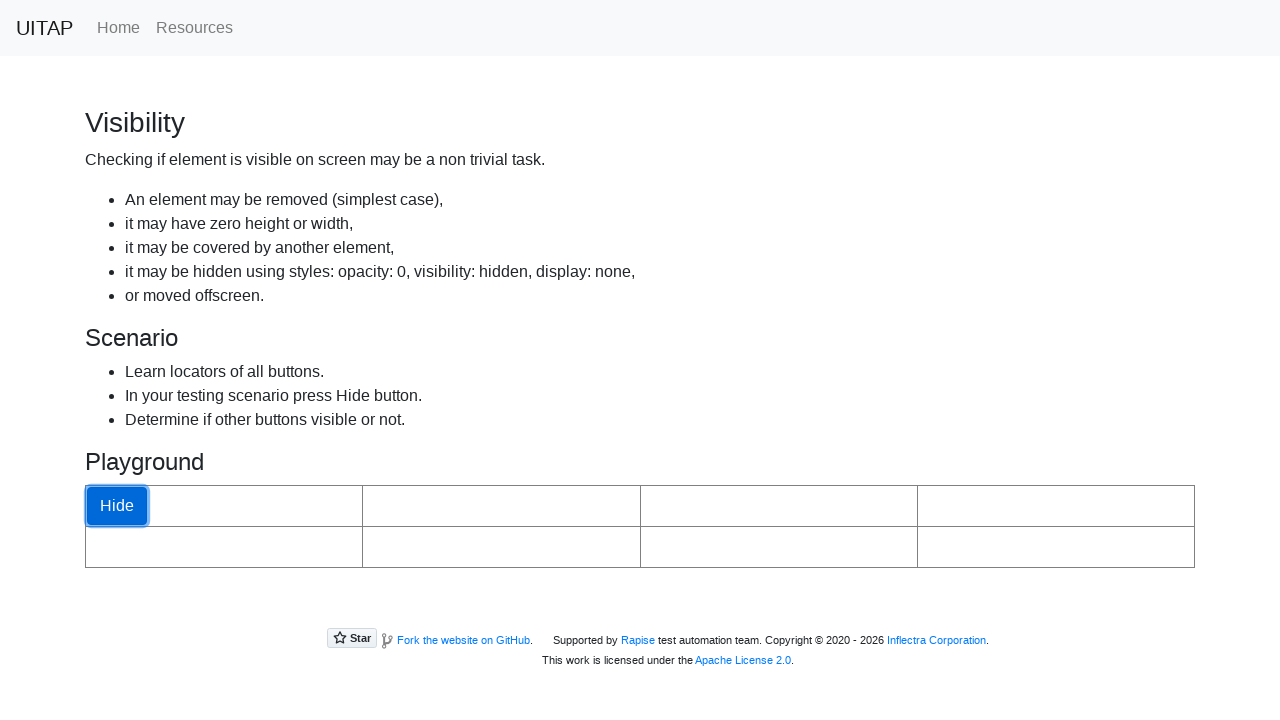